Tests alert handling functionality by triggering a timer-based alert and accepting it

Starting URL: https://demoqa.com/alerts

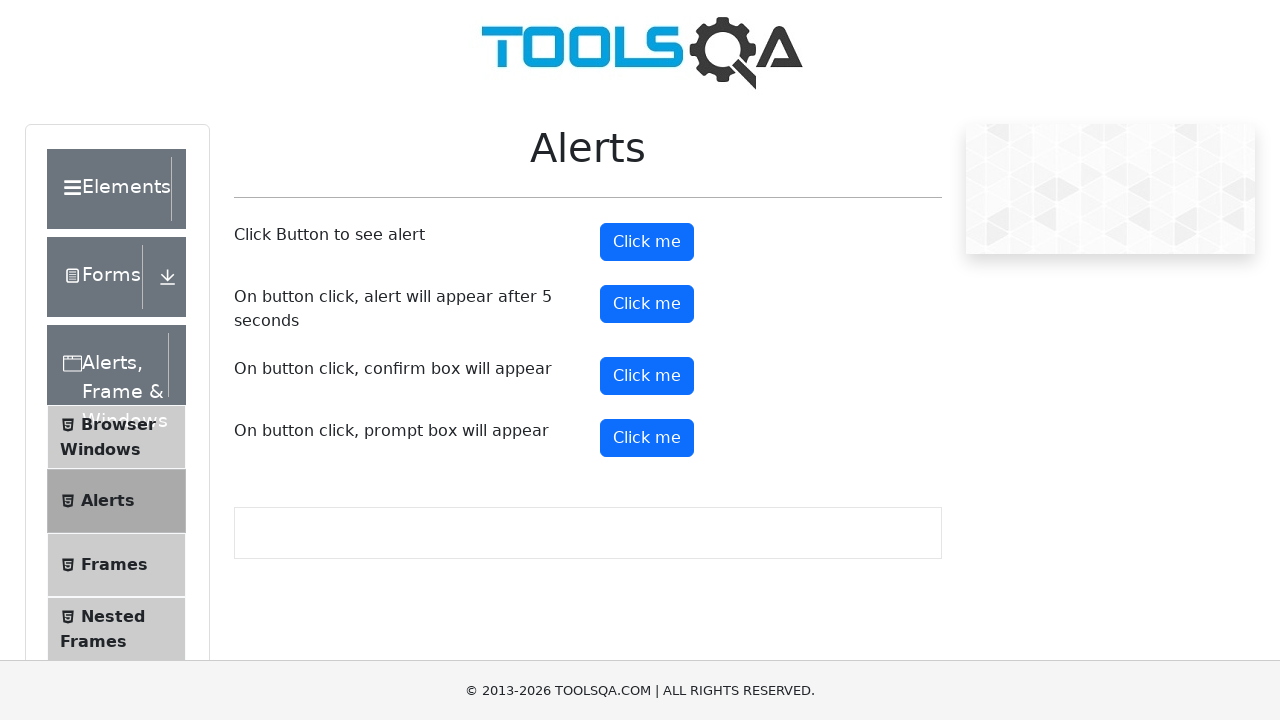

Clicked timer alert button to trigger alert at (647, 304) on #timerAlertButton
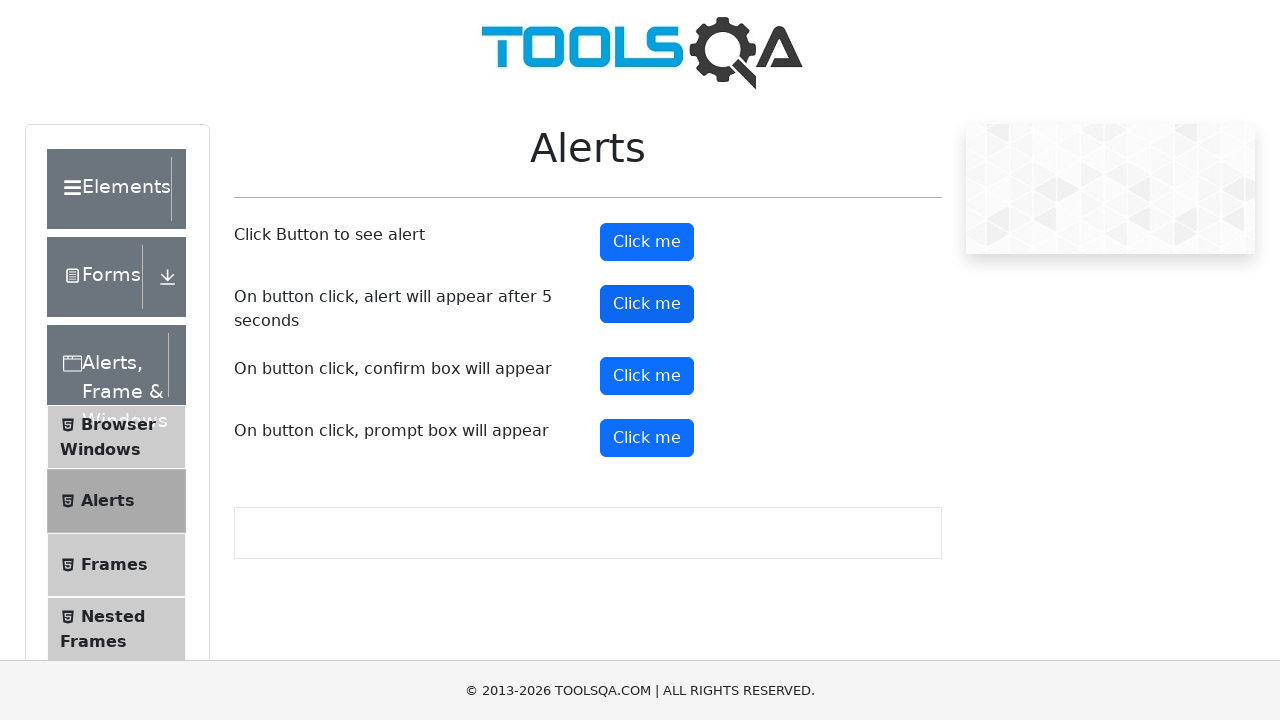

Waited 5 seconds for timer-based alert to appear
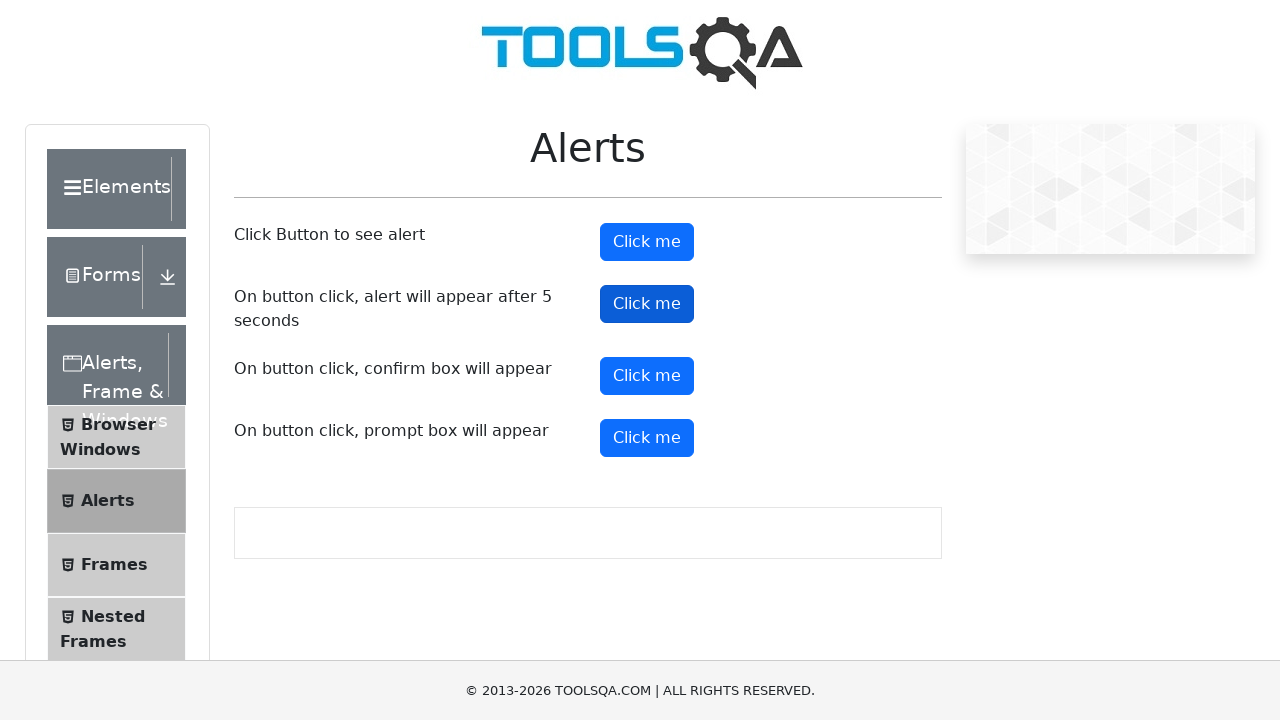

Set up dialog handler to accept alert when it appears
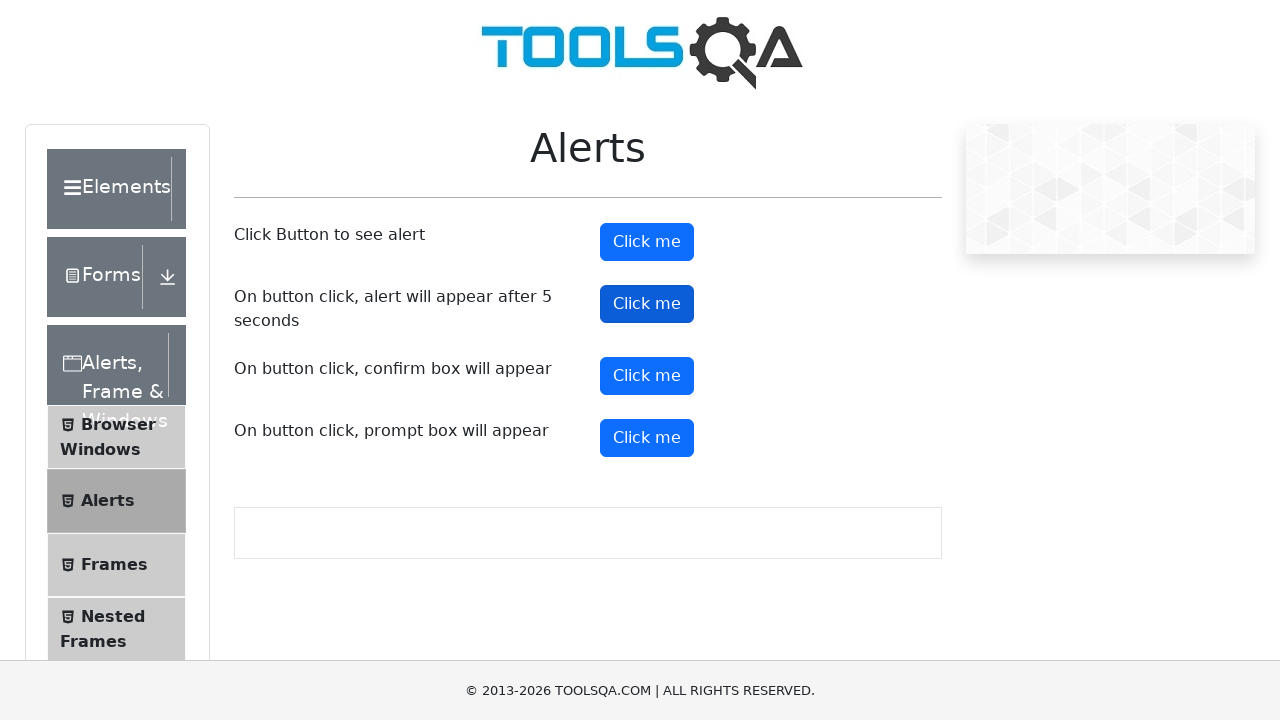

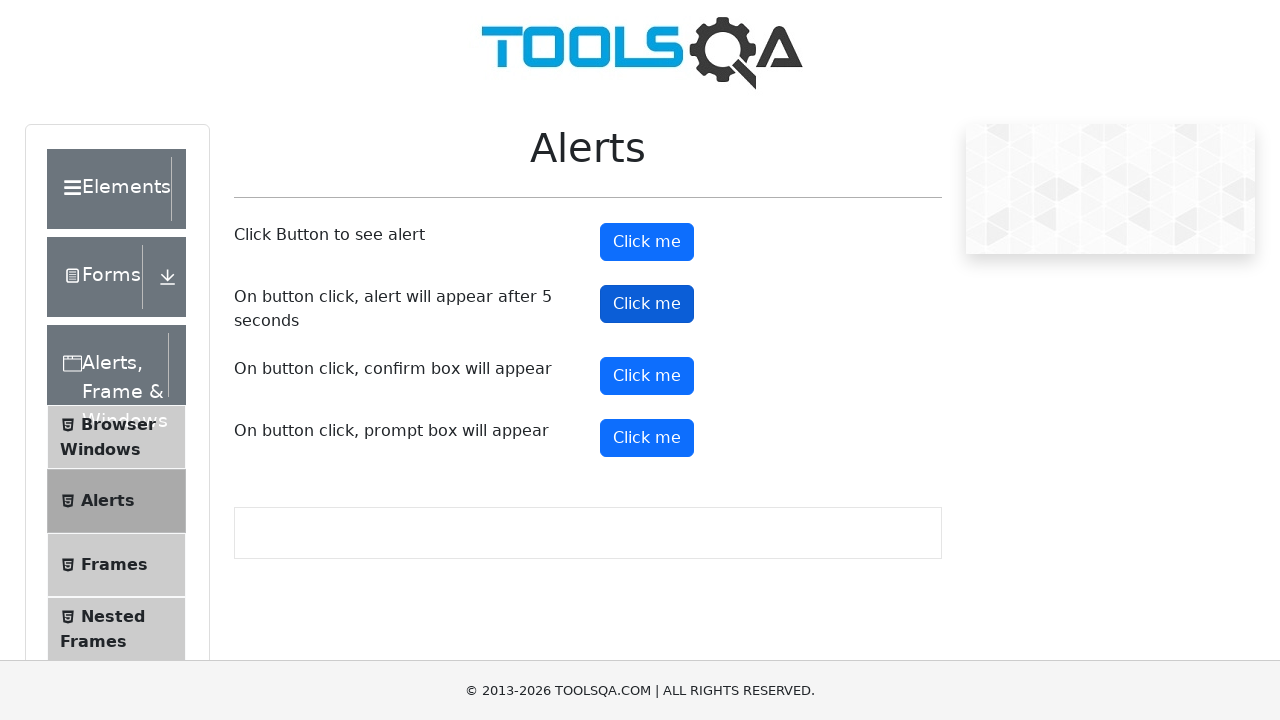